Navigates to a Brazilian funds explorer website and waits for the fund listing data boxes to load

Starting URL: https://www.fundsexplorer.com.br

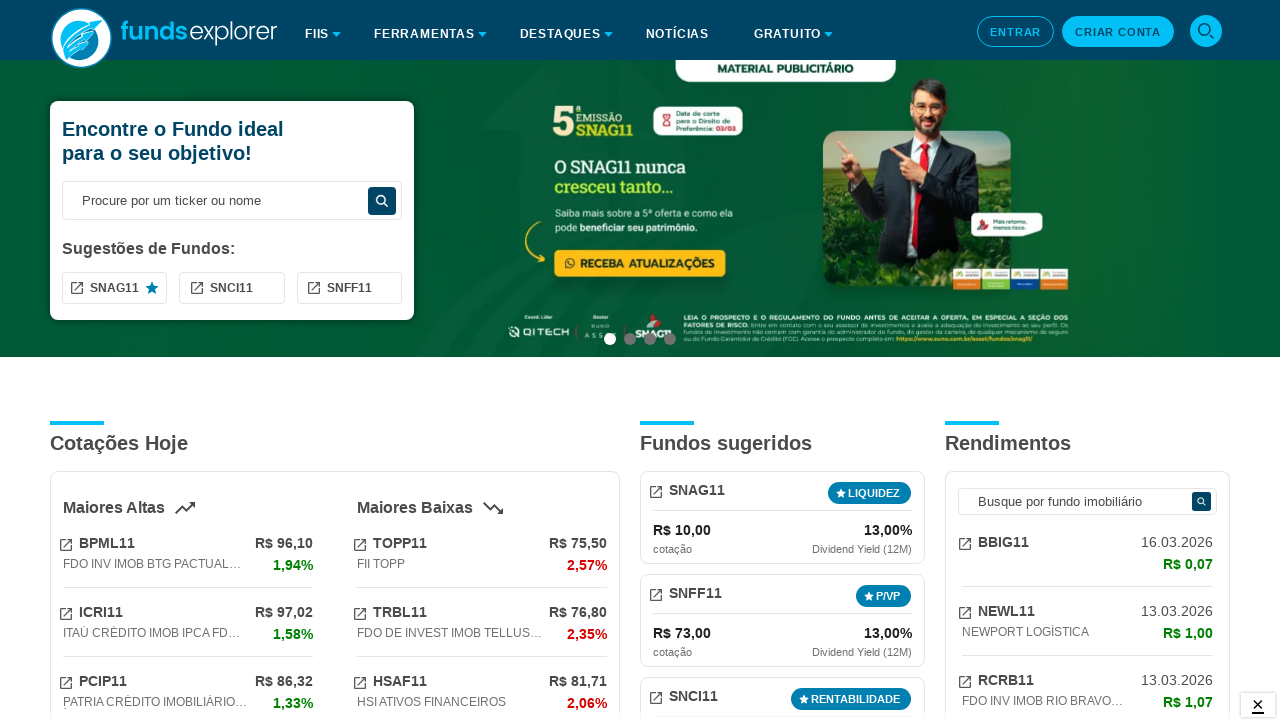

Waited for fund listing data boxes to load on the Brazilian funds explorer website
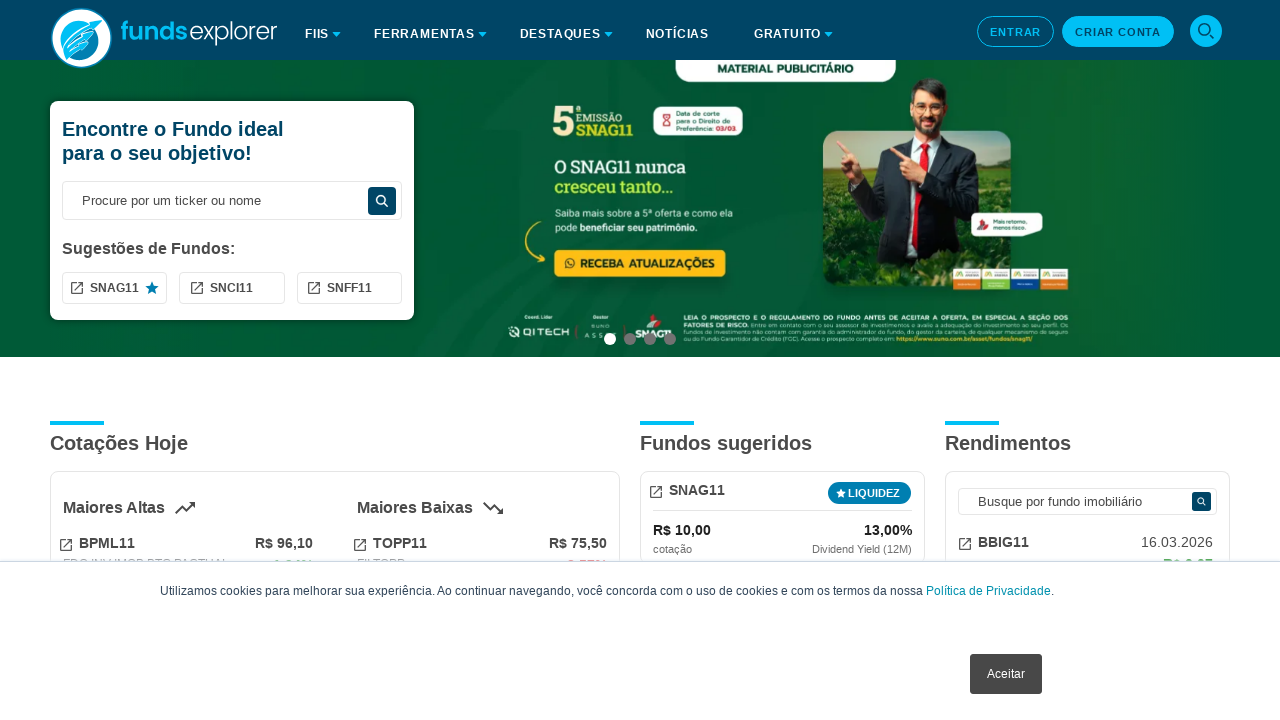

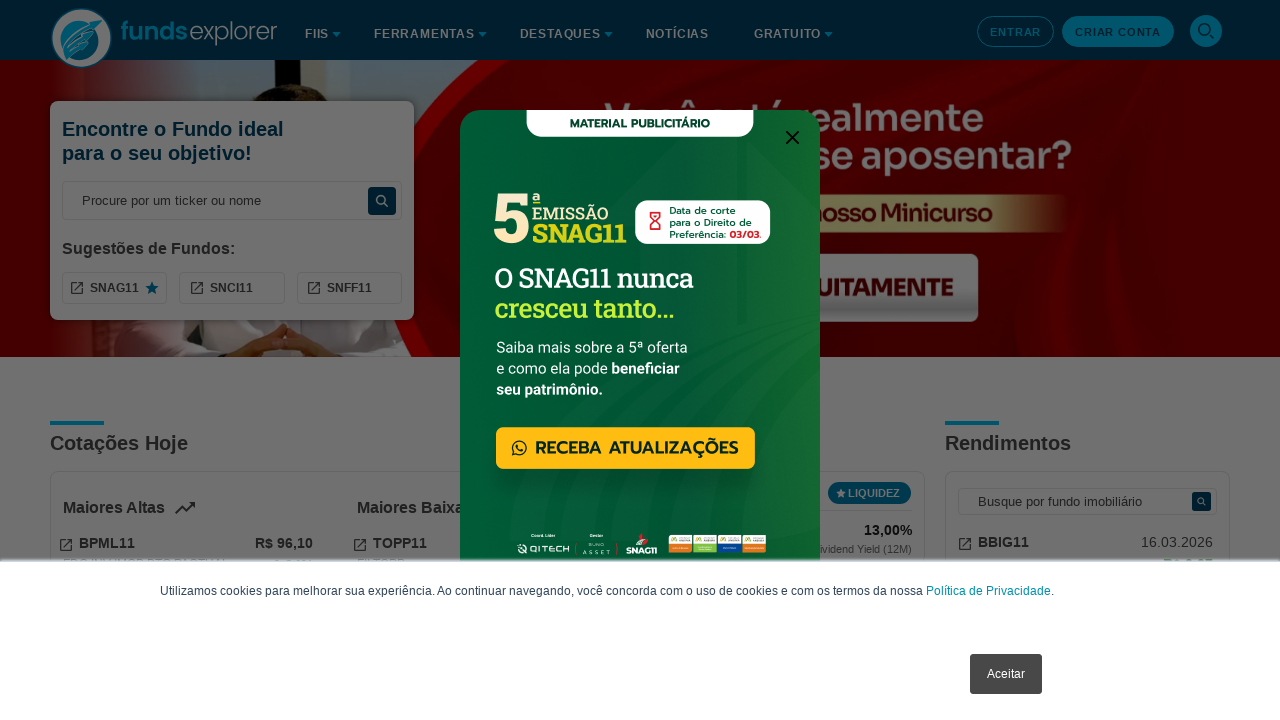